Tests the registration form with invalid credentials to verify that appropriate error messages are displayed when username or password validation fails (e.g., username too short, password missing uppercase/lowercase letters).

Starting URL: https://anatoly-karpovich.github.io/demo-login-form/

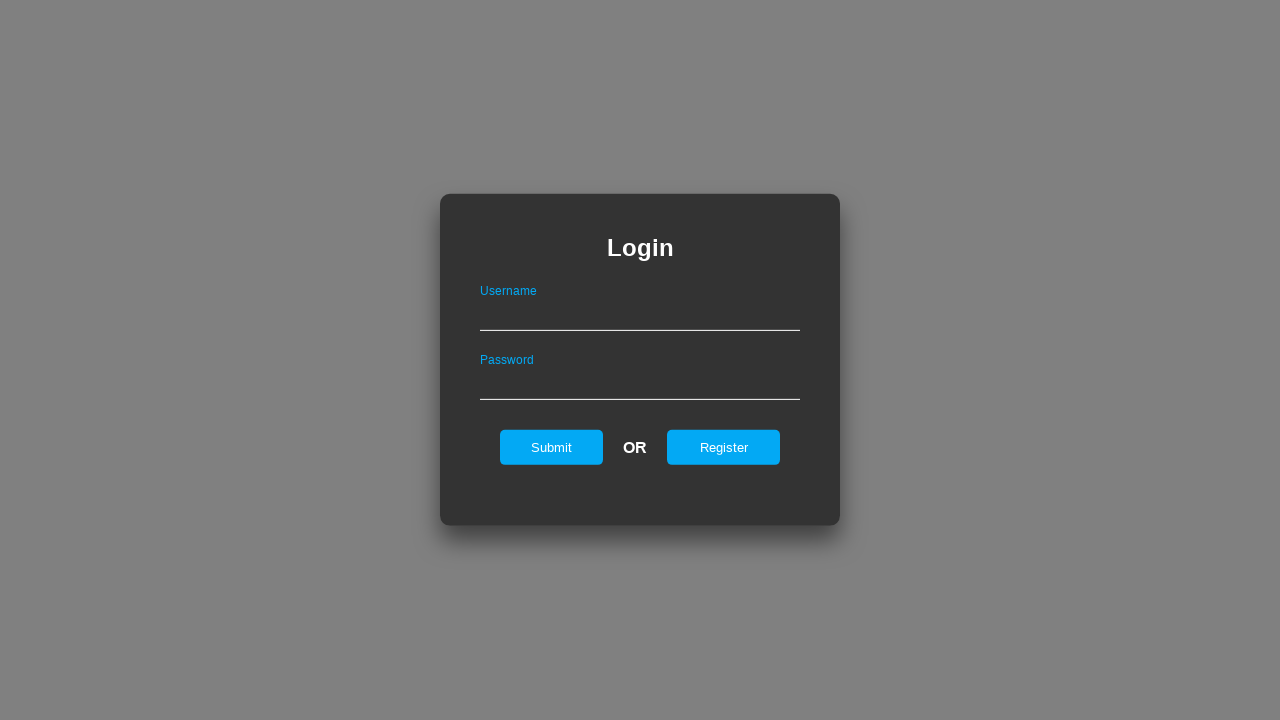

Navigated to registration form page
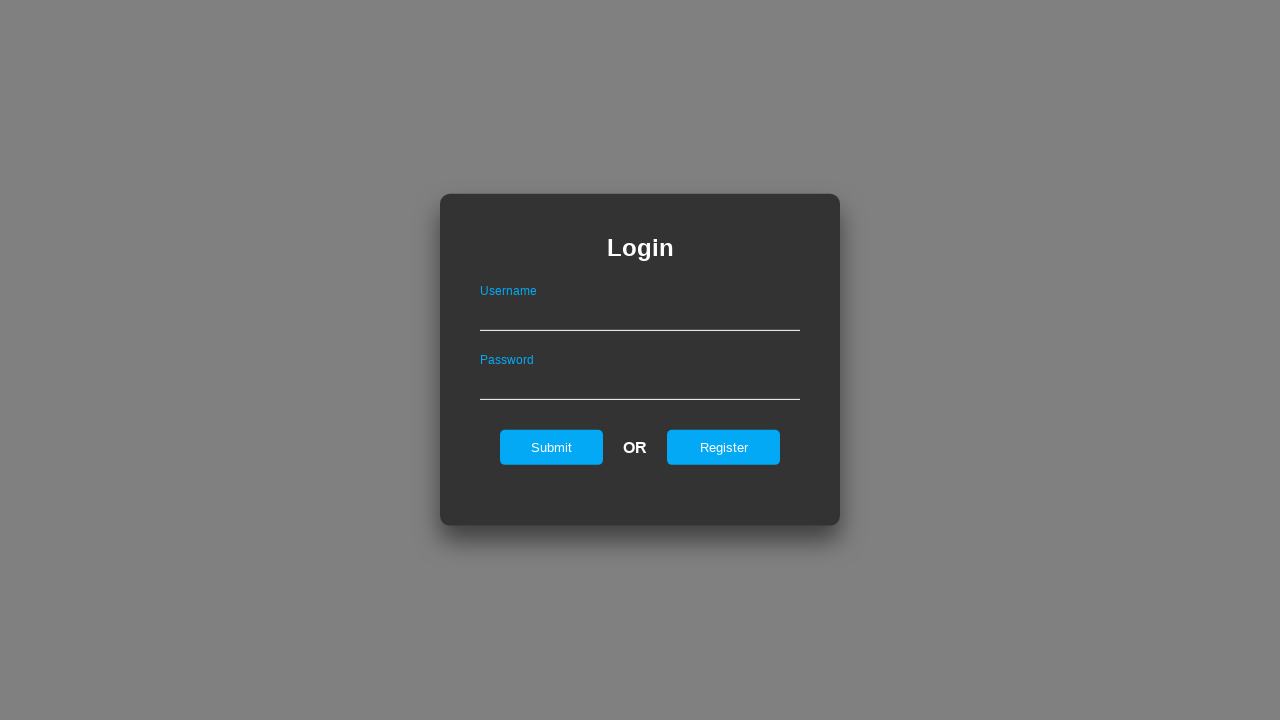

Clicked register button to access registration form for test: Username too short (2 chars) at (724, 447) on #registerOnLogin
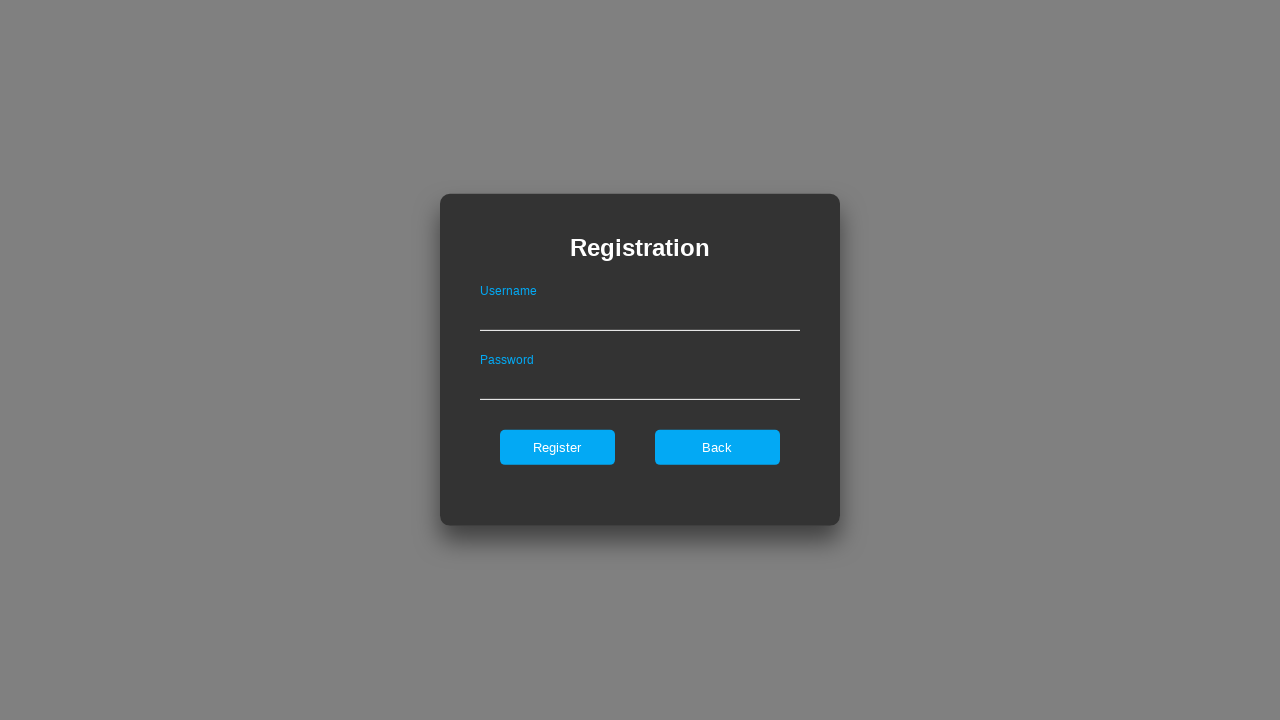

Filled username field with 'ab' - Username too short (2 chars) on #userNameOnRegister
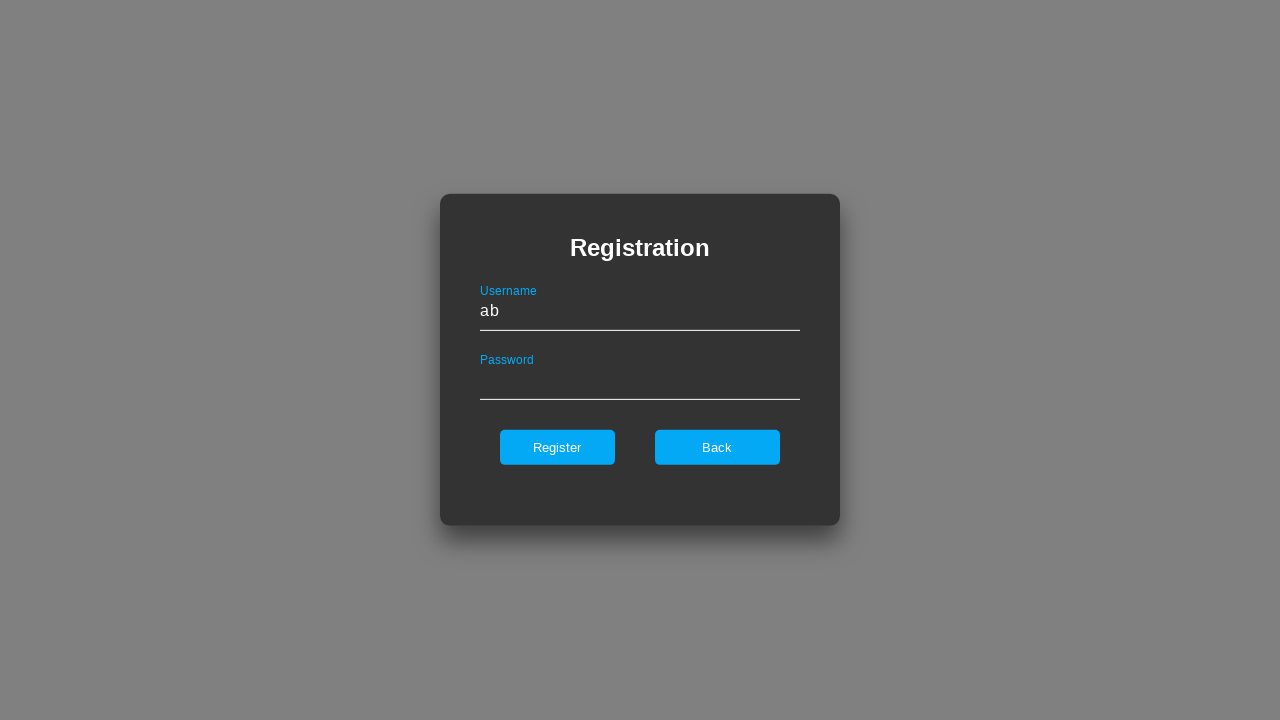

Filled password field with 'ValidPass1' - Username too short (2 chars) on #passwordOnRegister
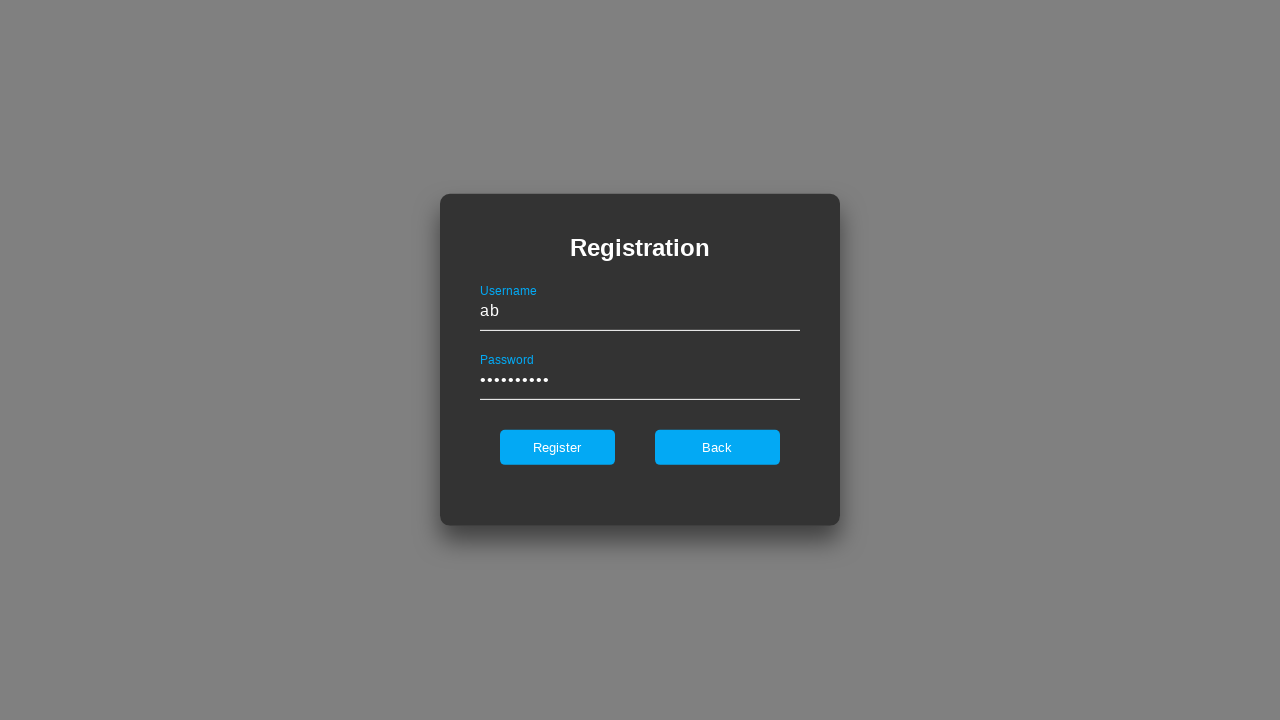

Clicked register button to submit invalid credentials - Username too short (2 chars) at (557, 447) on #register
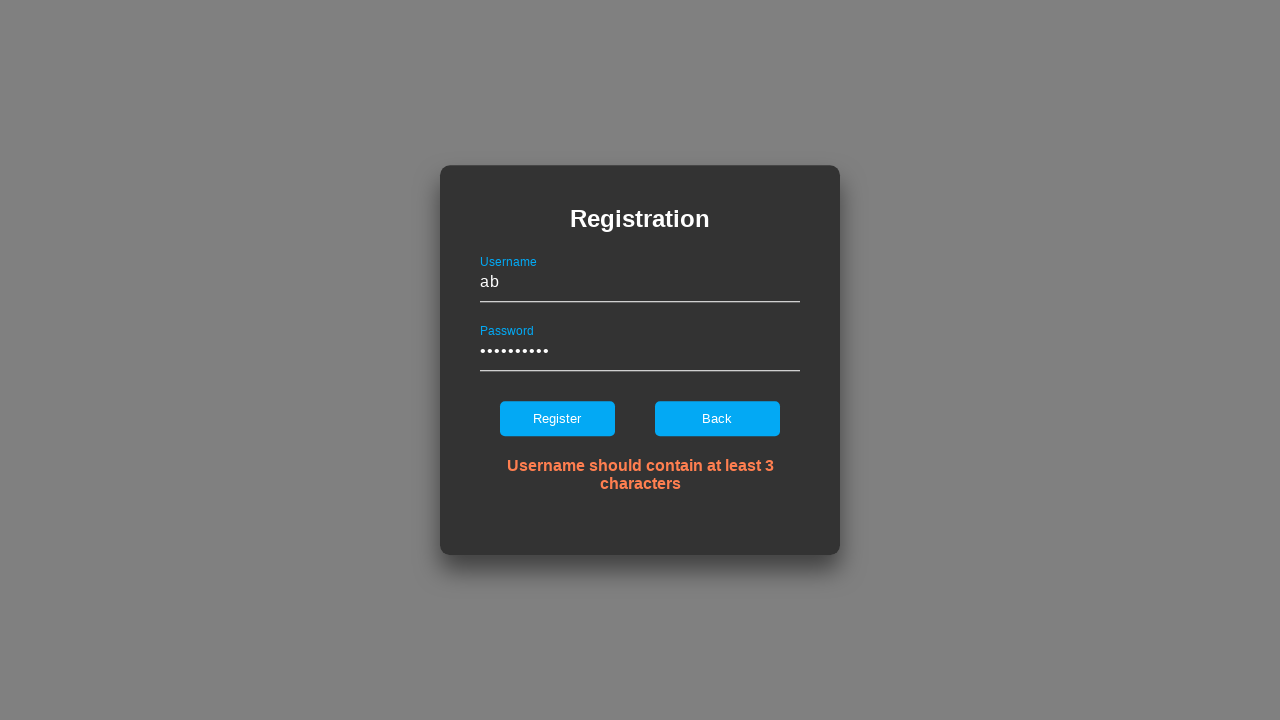

Error message displayed for invalid credentials - Username too short (2 chars)
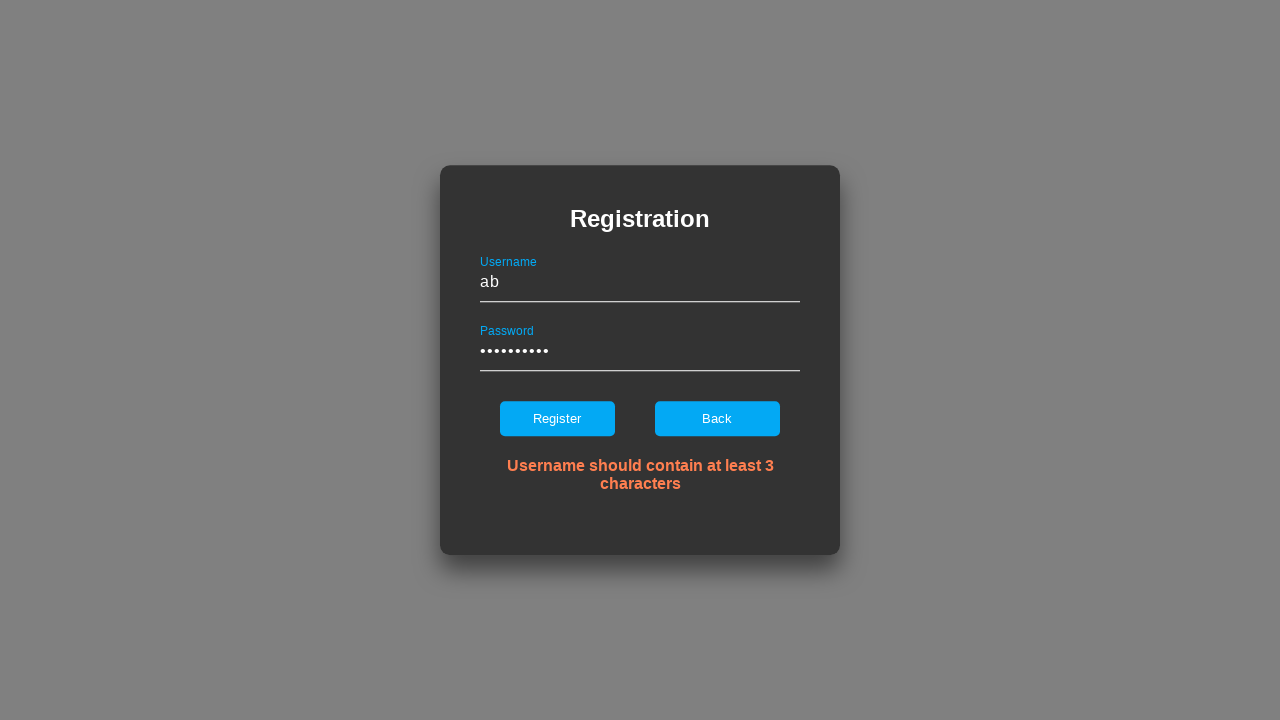

Navigated back to login page for next test case
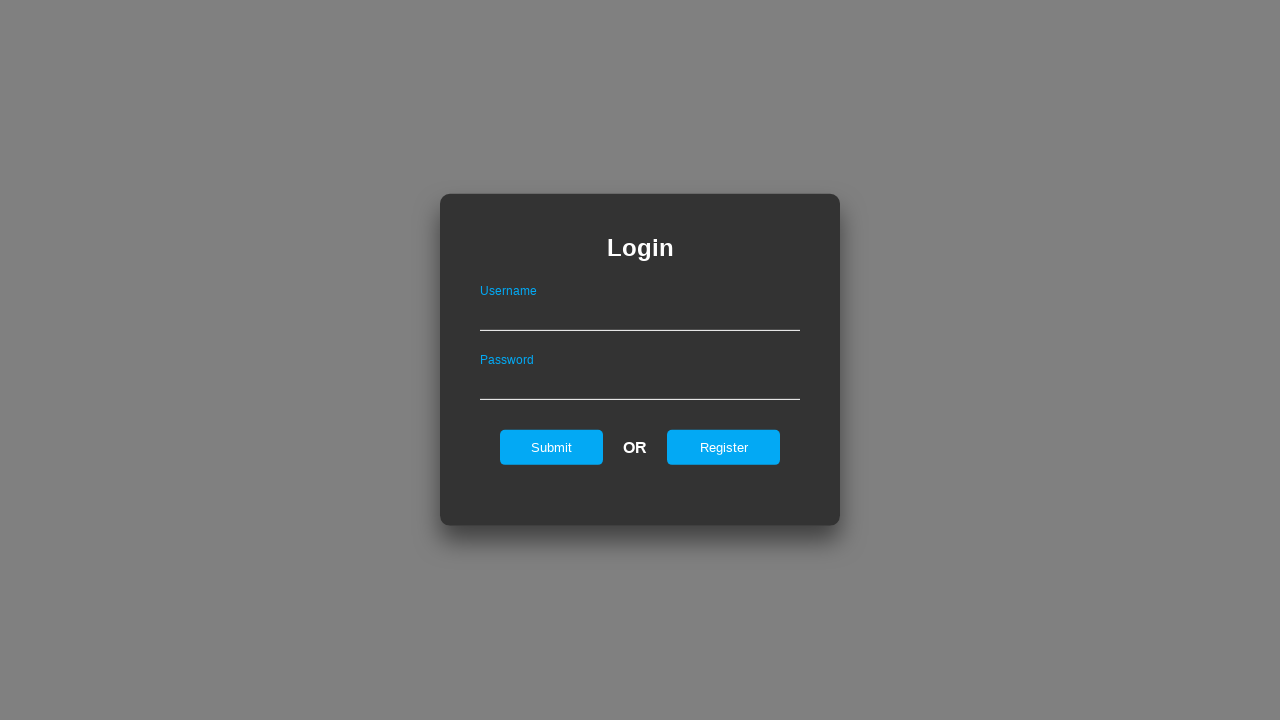

Clicked register button to access registration form for test: Password too short (7 chars) at (724, 447) on #registerOnLogin
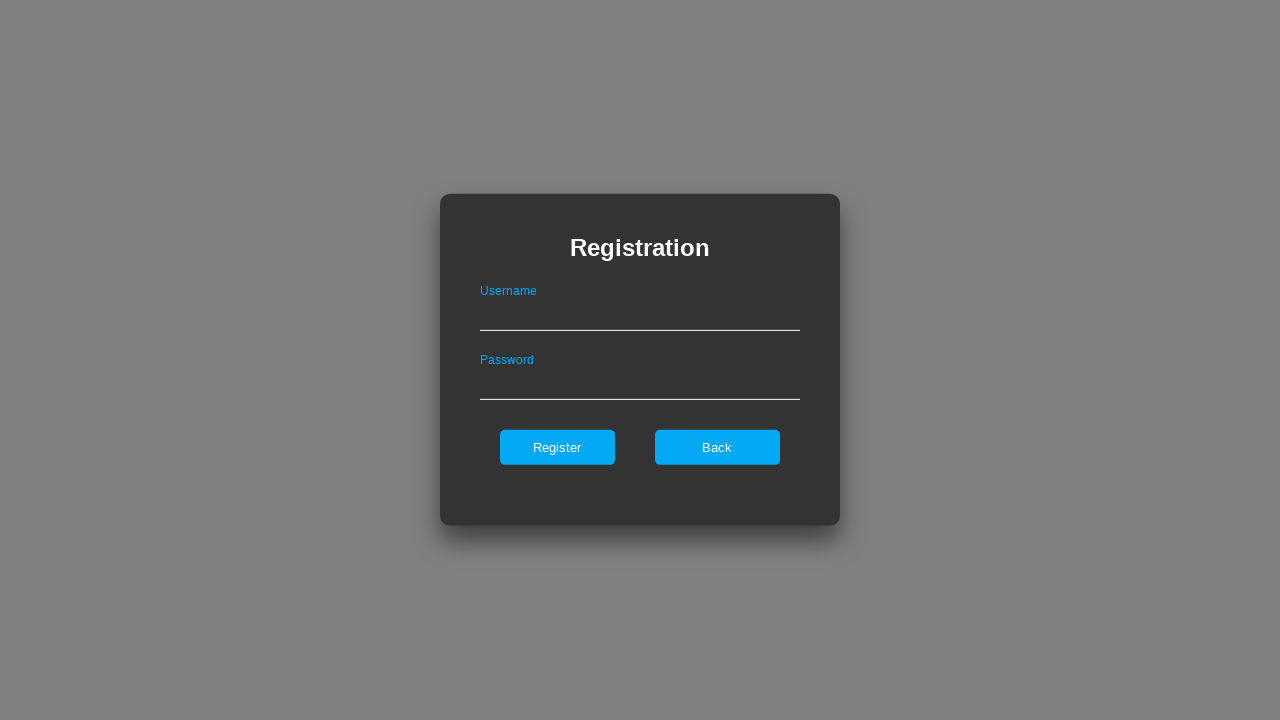

Filled username field with 'validuser' - Password too short (7 chars) on #userNameOnRegister
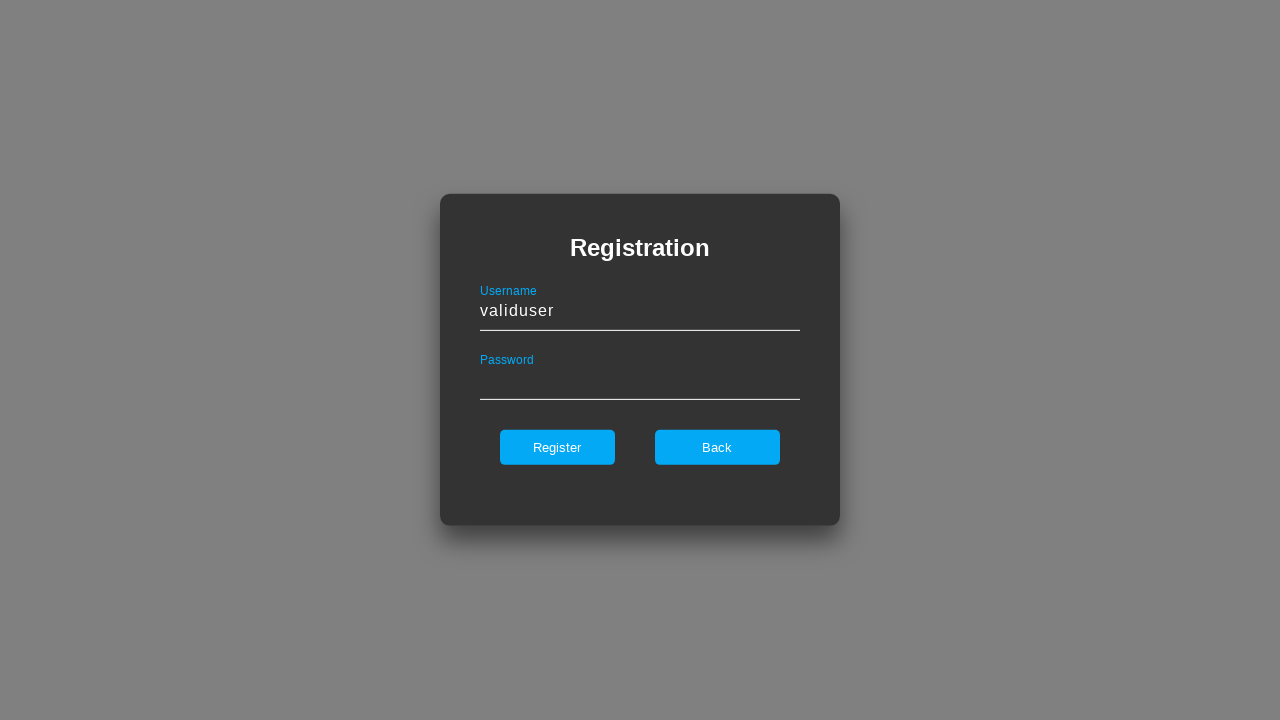

Filled password field with 'short1A' - Password too short (7 chars) on #passwordOnRegister
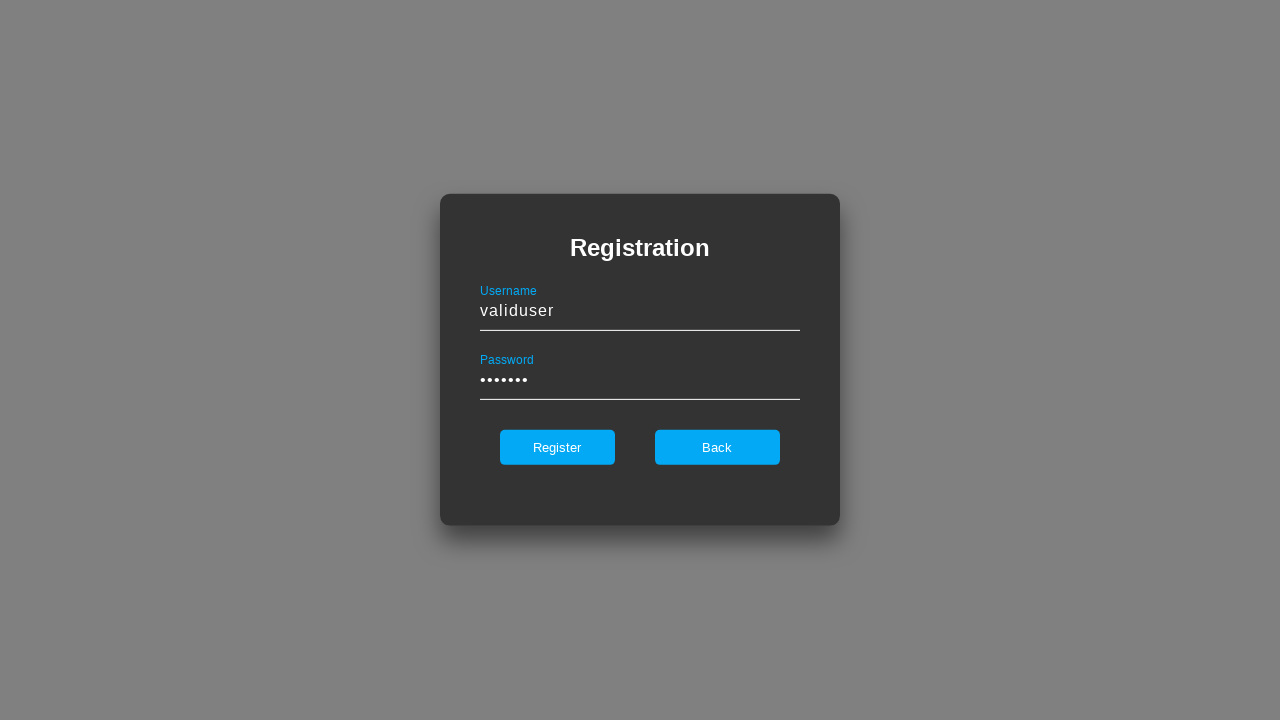

Clicked register button to submit invalid credentials - Password too short (7 chars) at (557, 447) on #register
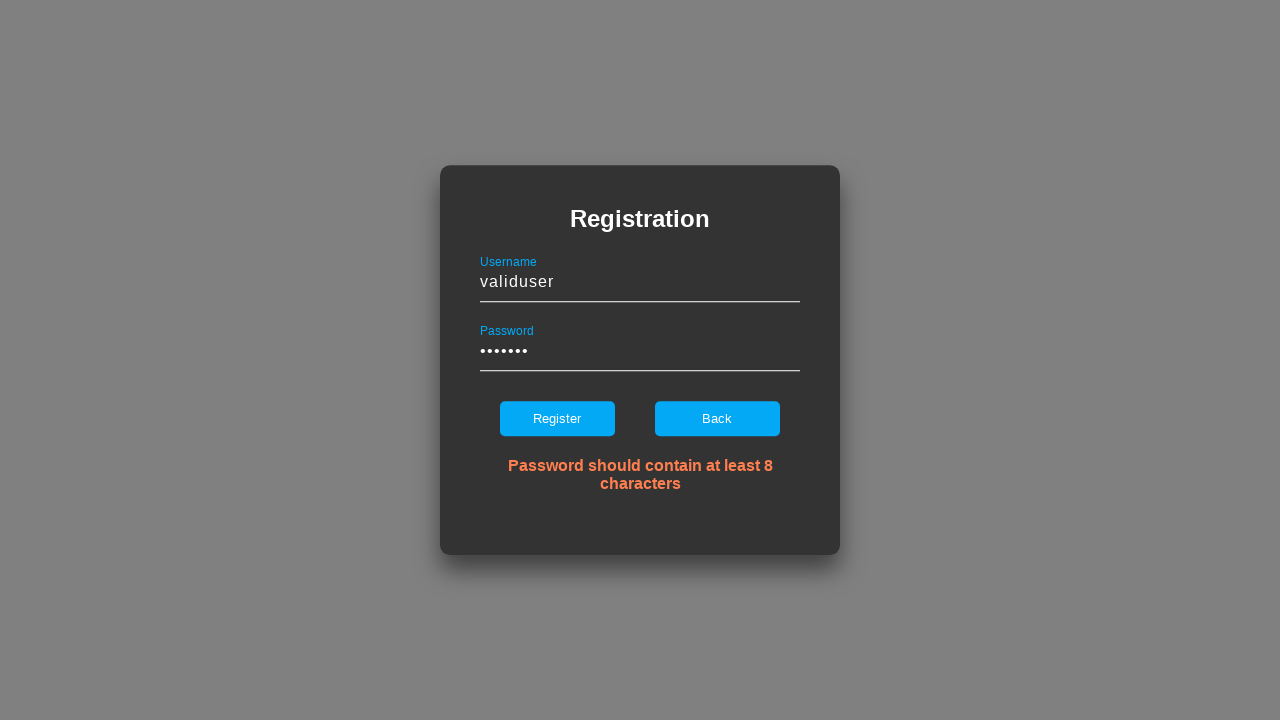

Error message displayed for invalid credentials - Password too short (7 chars)
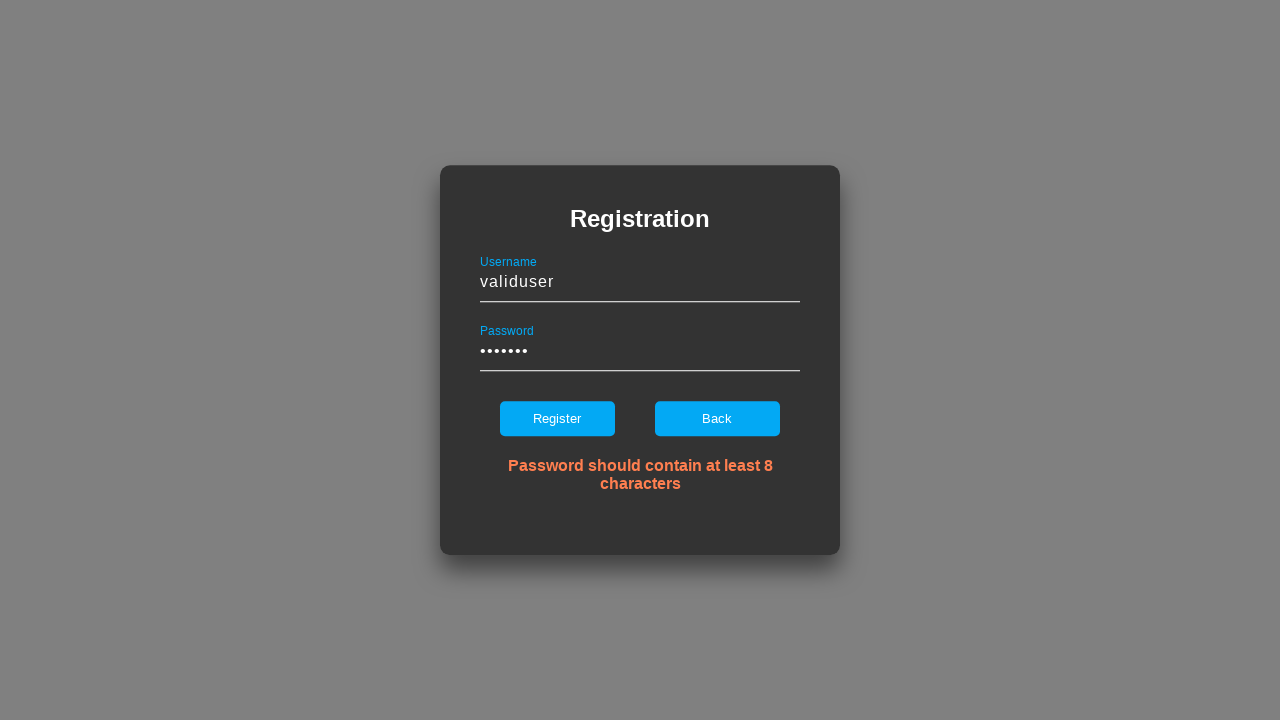

Navigated back to login page for next test case
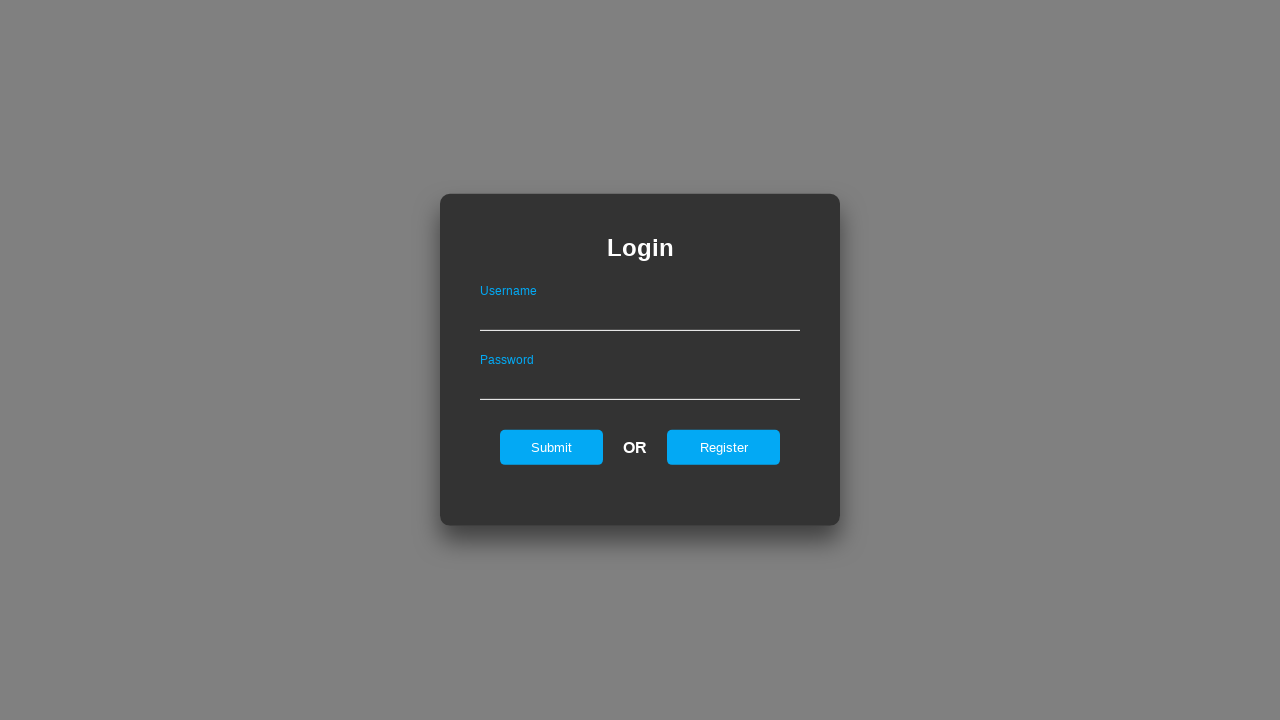

Clicked register button to access registration form for test: Password missing uppercase at (724, 447) on #registerOnLogin
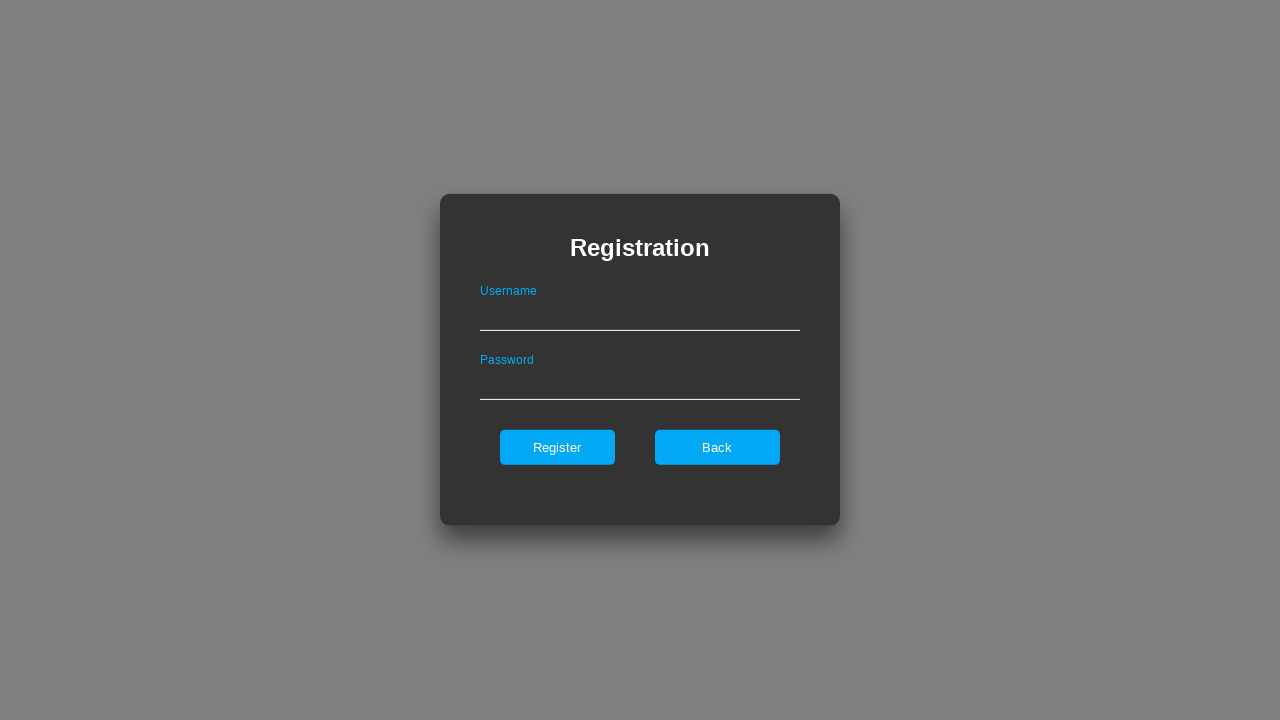

Filled username field with 'validuser' - Password missing uppercase on #userNameOnRegister
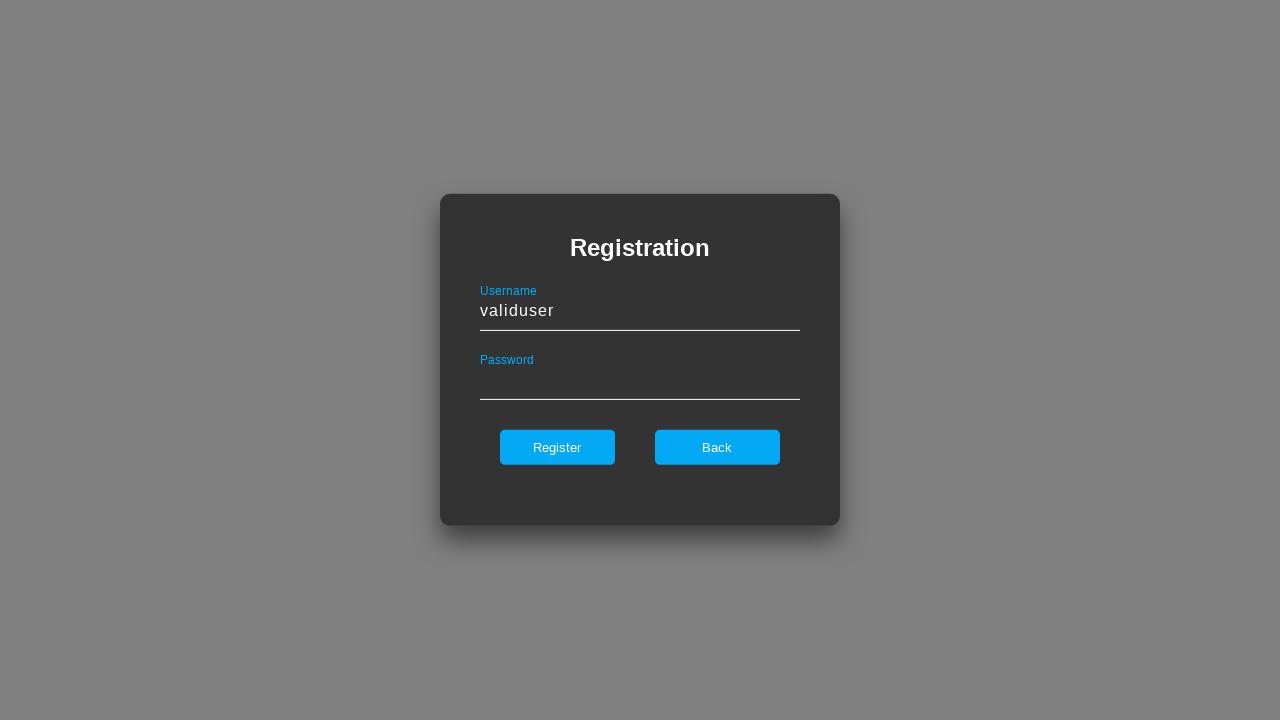

Filled password field with 'alllowercase1' - Password missing uppercase on #passwordOnRegister
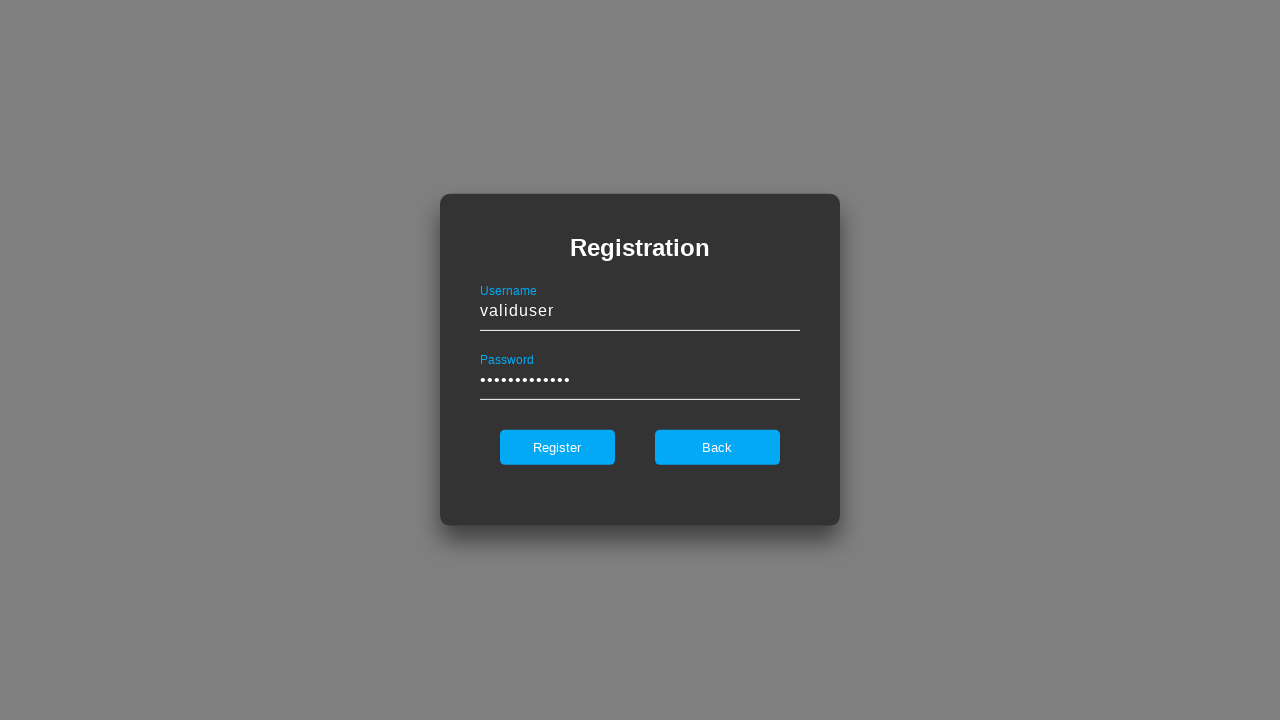

Clicked register button to submit invalid credentials - Password missing uppercase at (557, 447) on #register
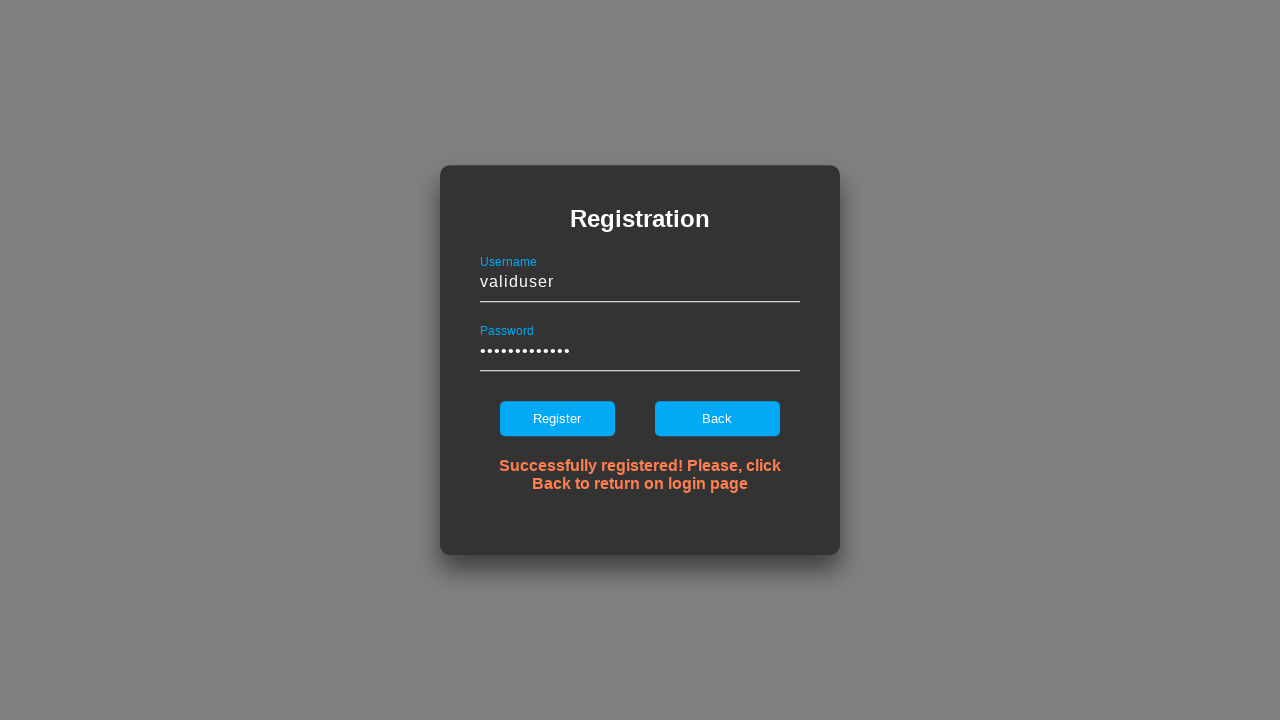

Error message displayed for invalid credentials - Password missing uppercase
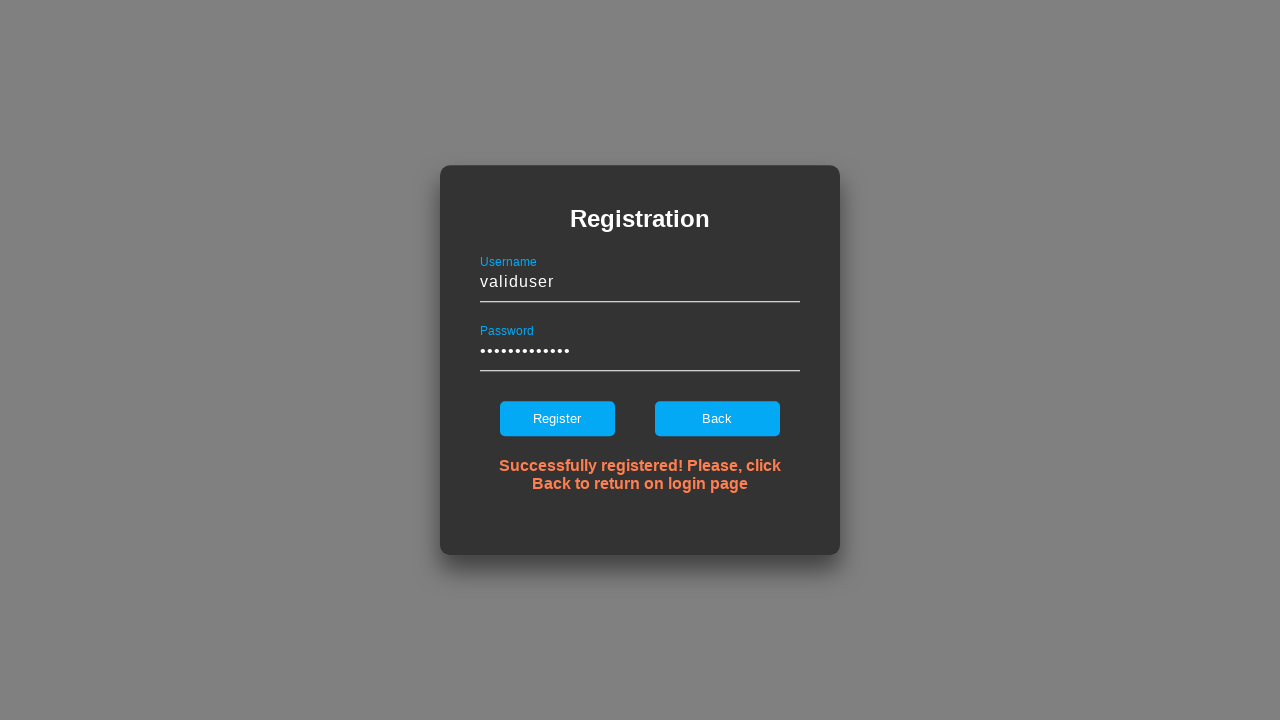

Navigated back to login page for next test case
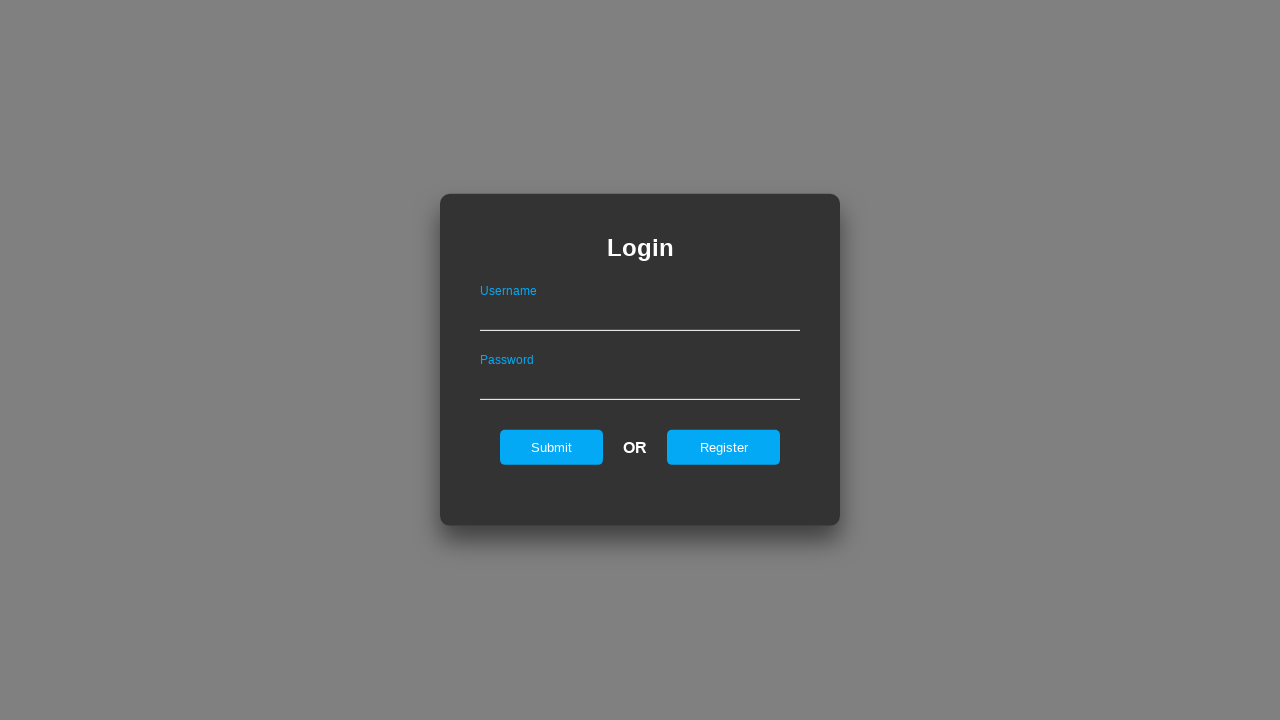

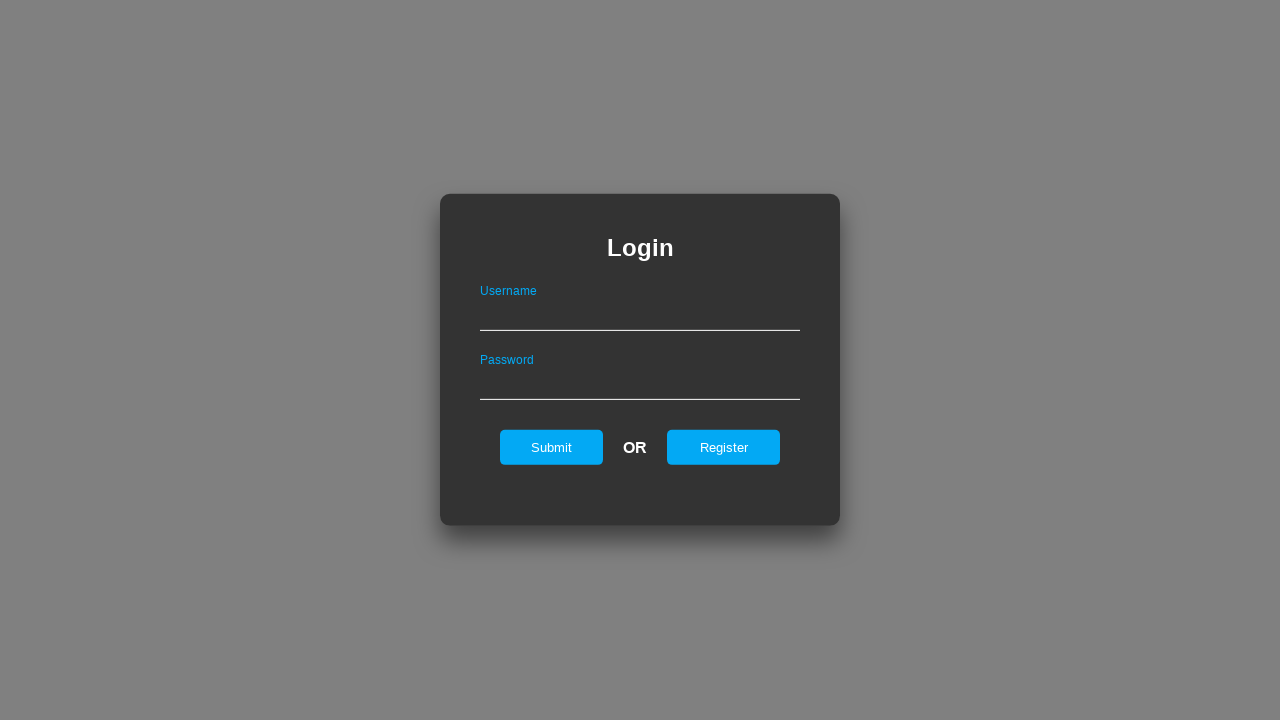